Demonstrates JavaScript-based interactions including clicking an element, setting input values, and various scrolling techniques on a webpage

Starting URL: https://example.com

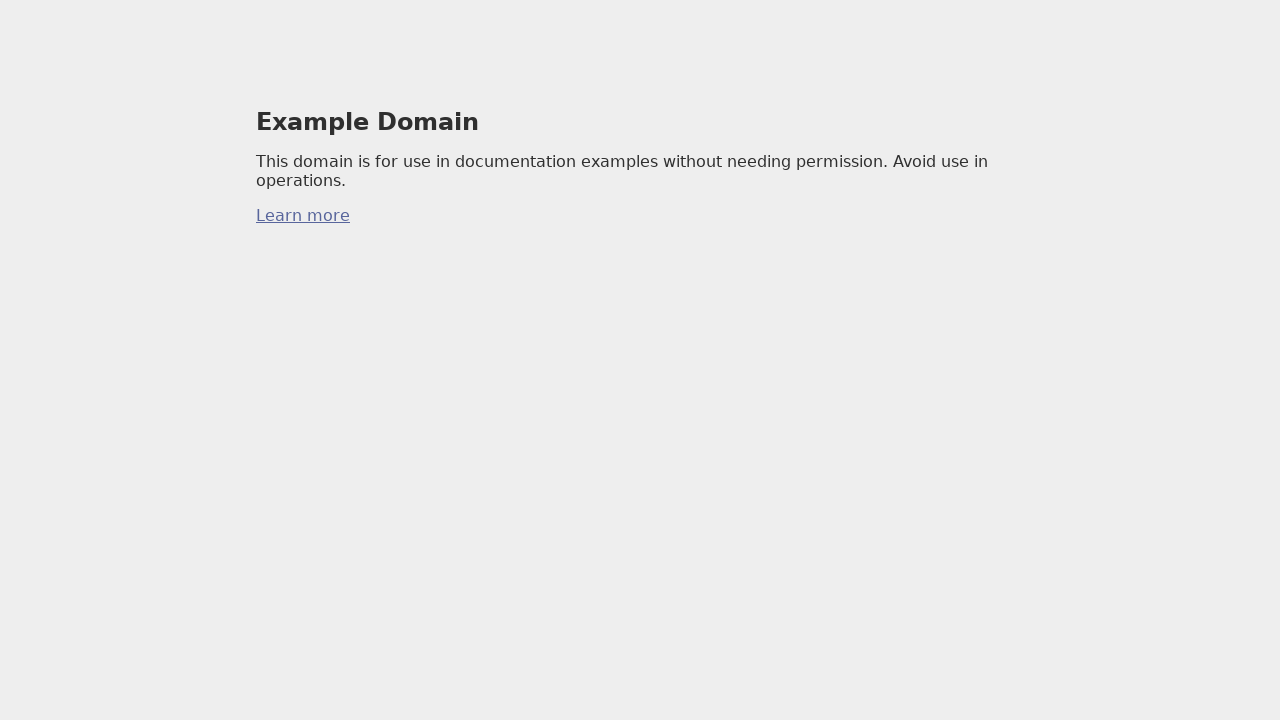

Clicked an element using JavaScript evaluation
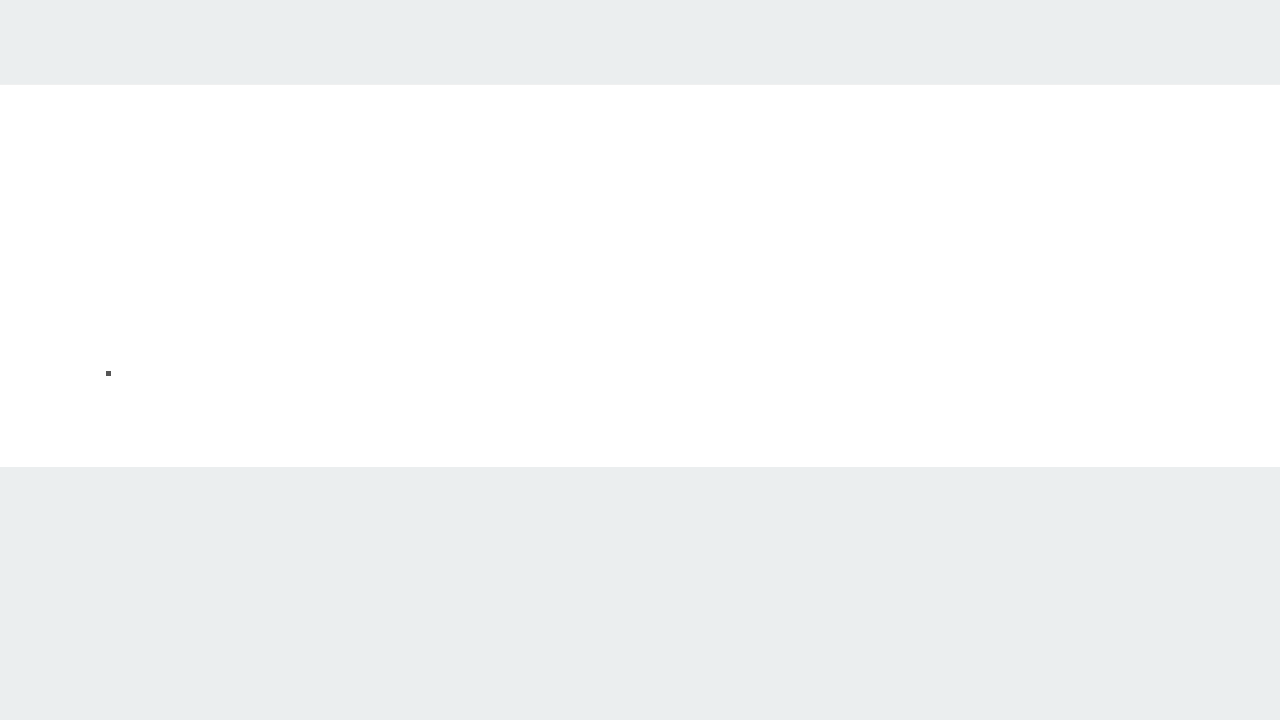

Scrolled down the page by 500 pixels
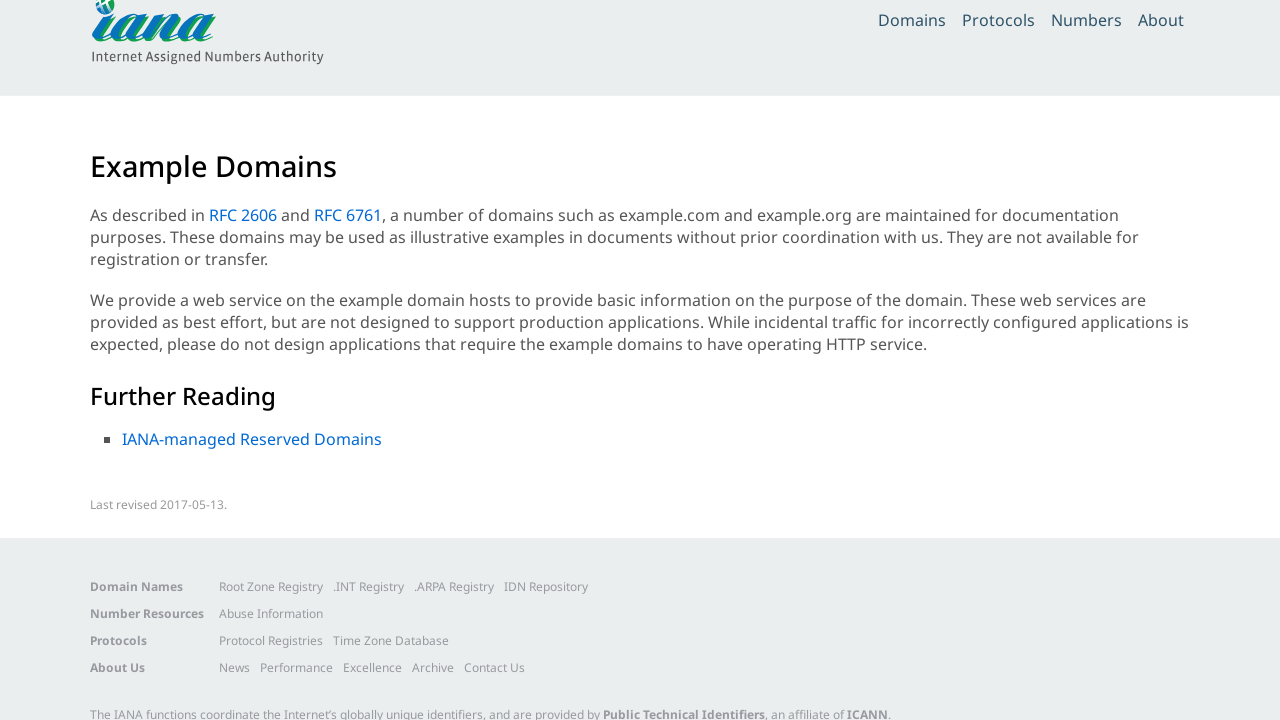

Scrolled to the main heading element
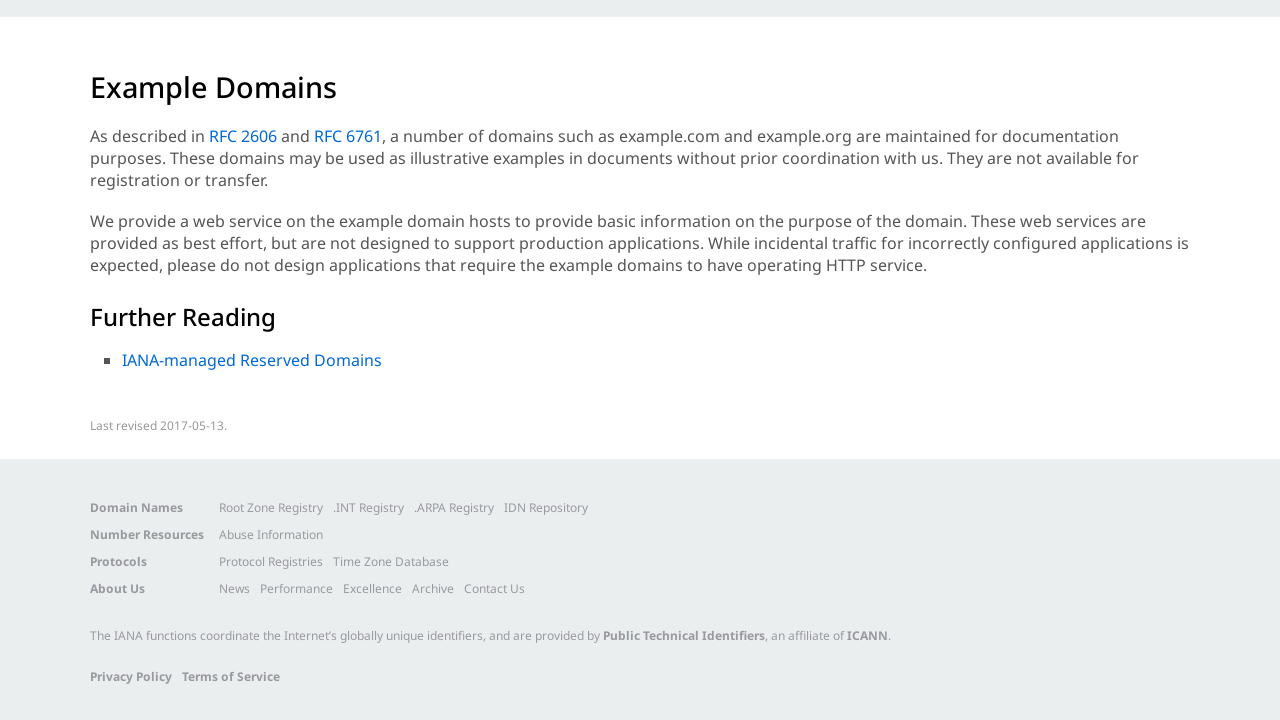

Scrolled to the bottom of the page
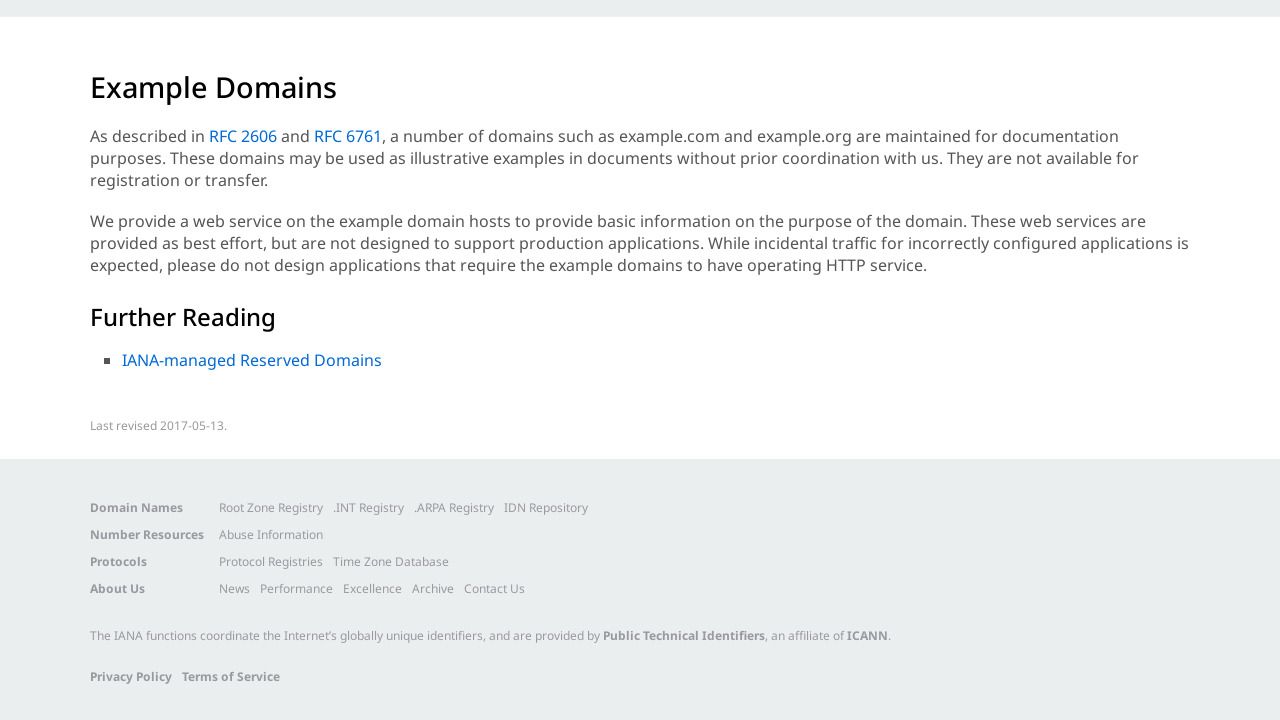

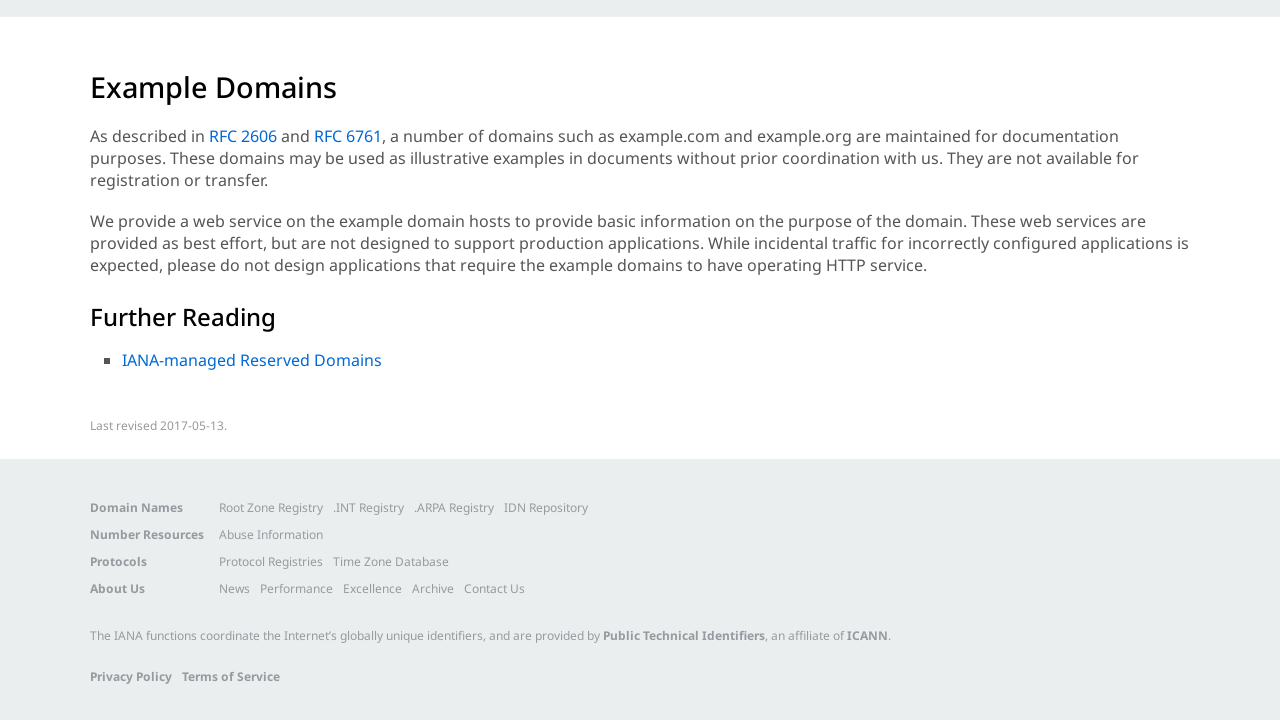